Tests a data types form by filling in various fields (first name, last name, address, email, phone, city, country, job position, company) while leaving the zip code field empty, then submits the form to verify field validation behavior.

Starting URL: https://bonigarcia.dev/selenium-webdriver-java/data-types.html

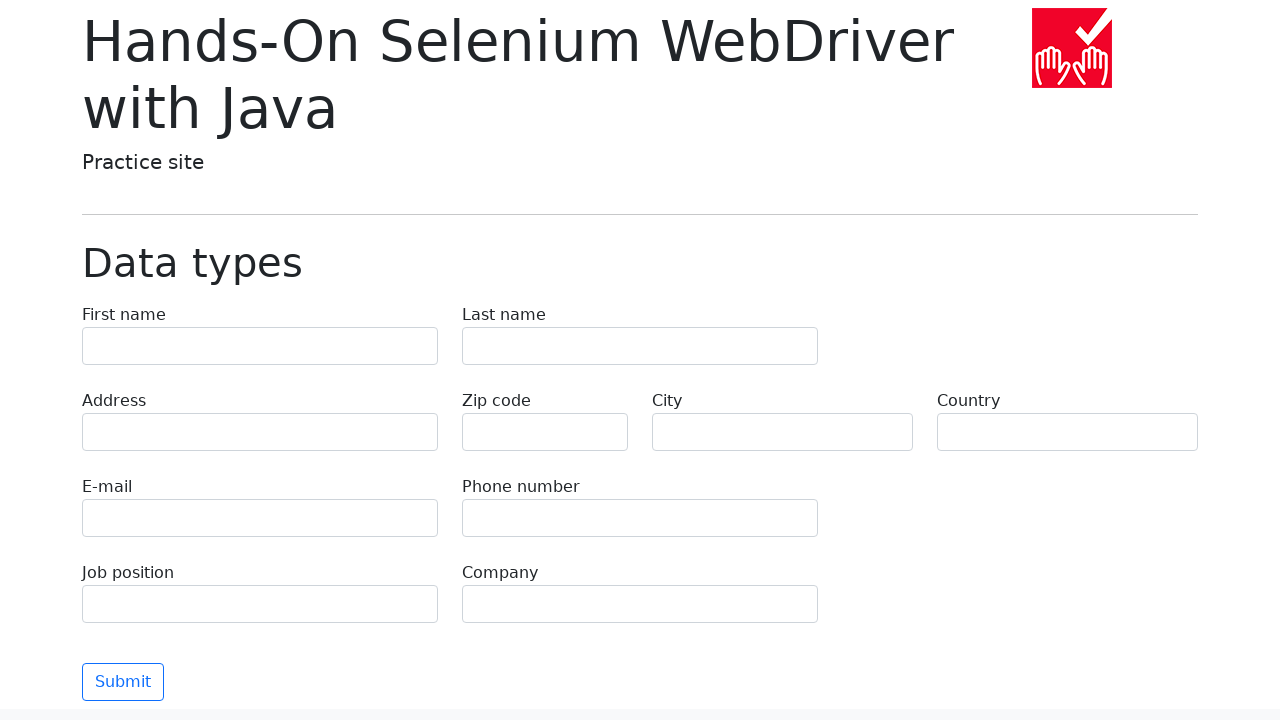

Waited for form to be visible - first name field loaded
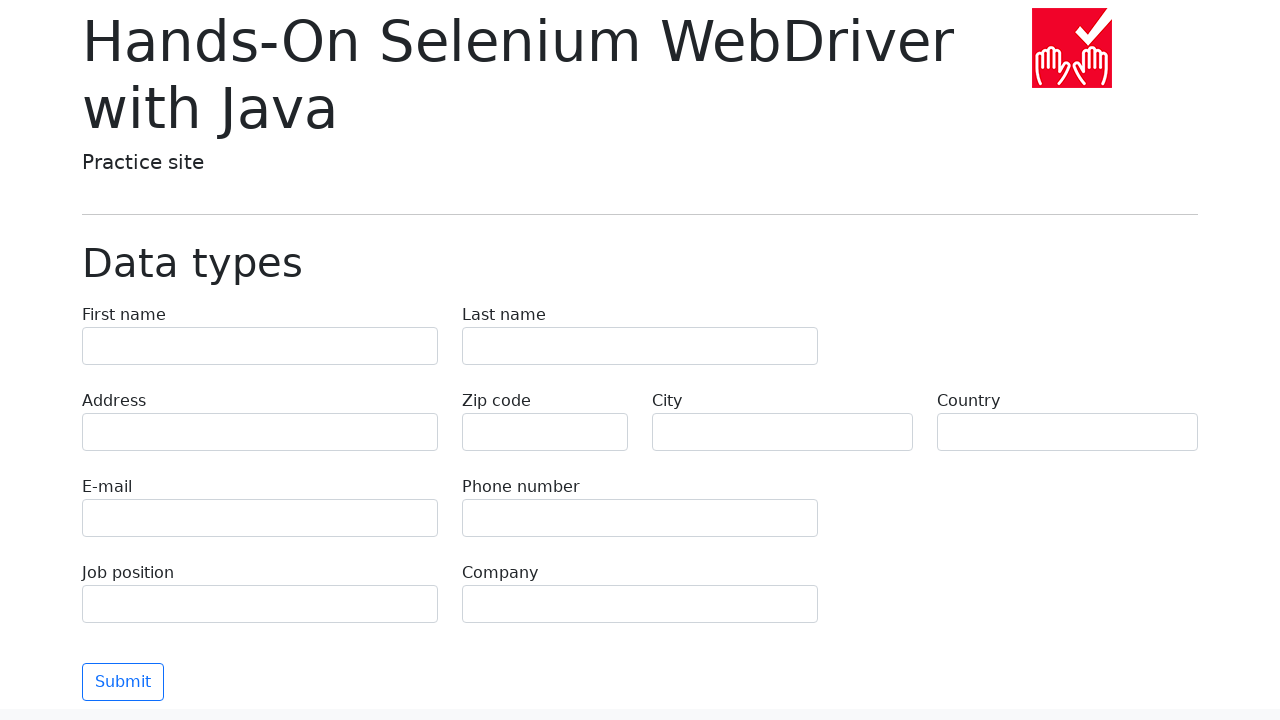

Filled first name field with 'Иван' on input[name='first-name']
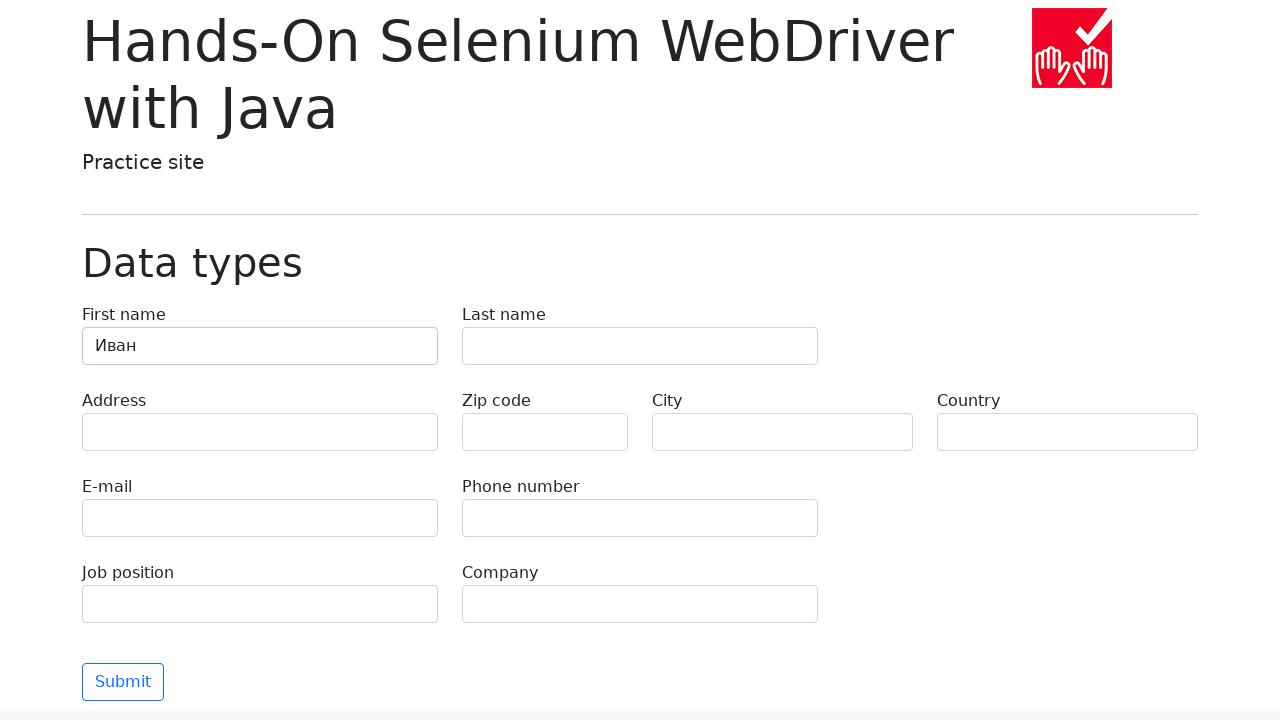

Filled last name field with 'Петров' on input[name='last-name']
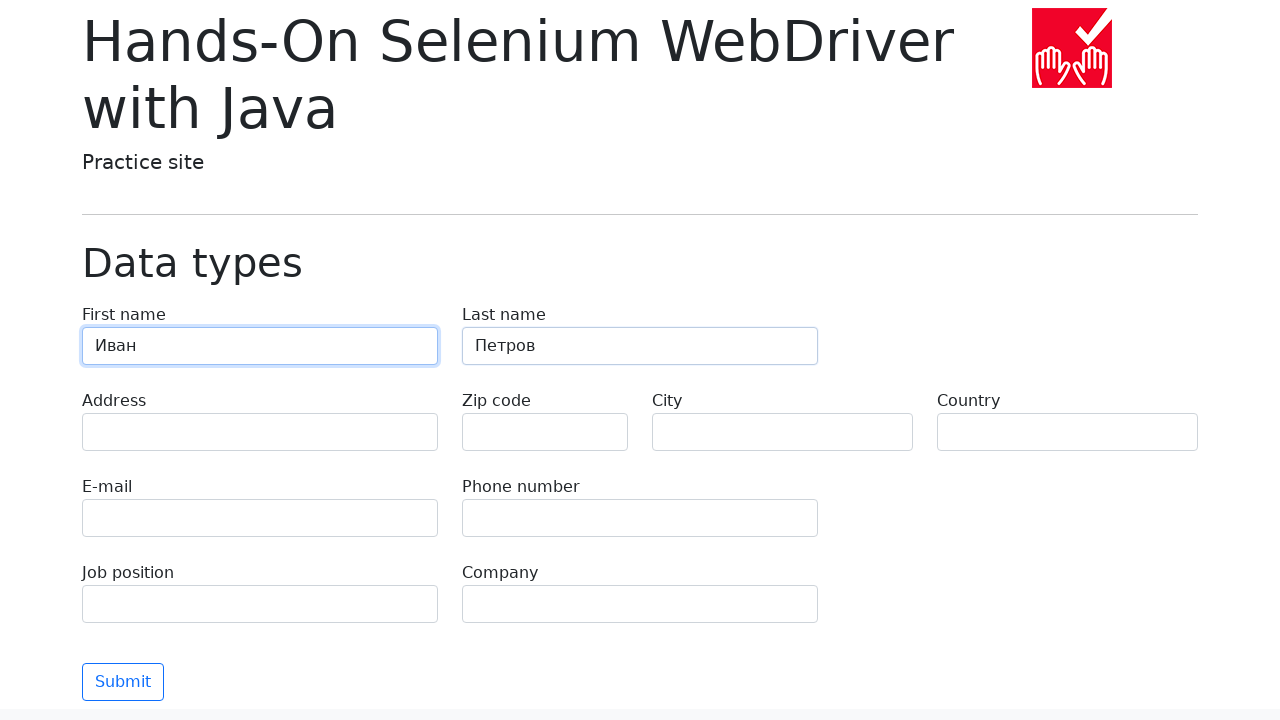

Filled address field with 'Ленина, 55-3' on input[name='address']
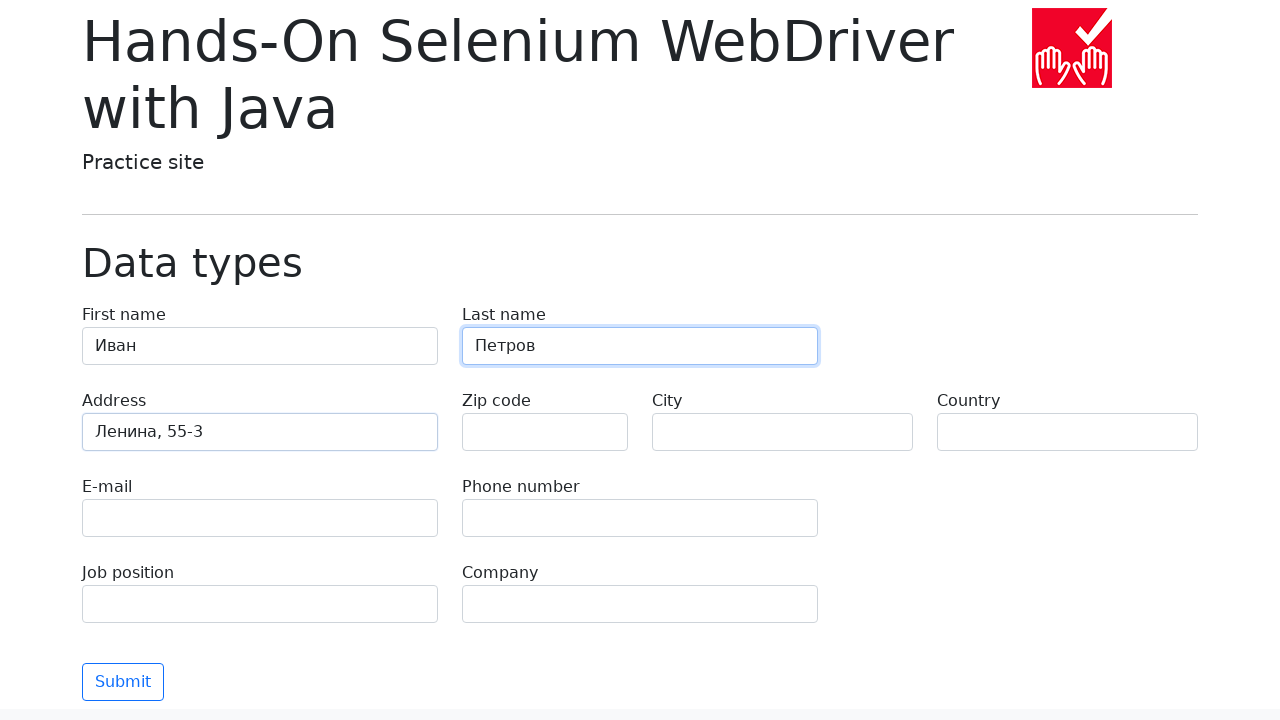

Filled email field with 'test@skypro.com' on input[name='e-mail']
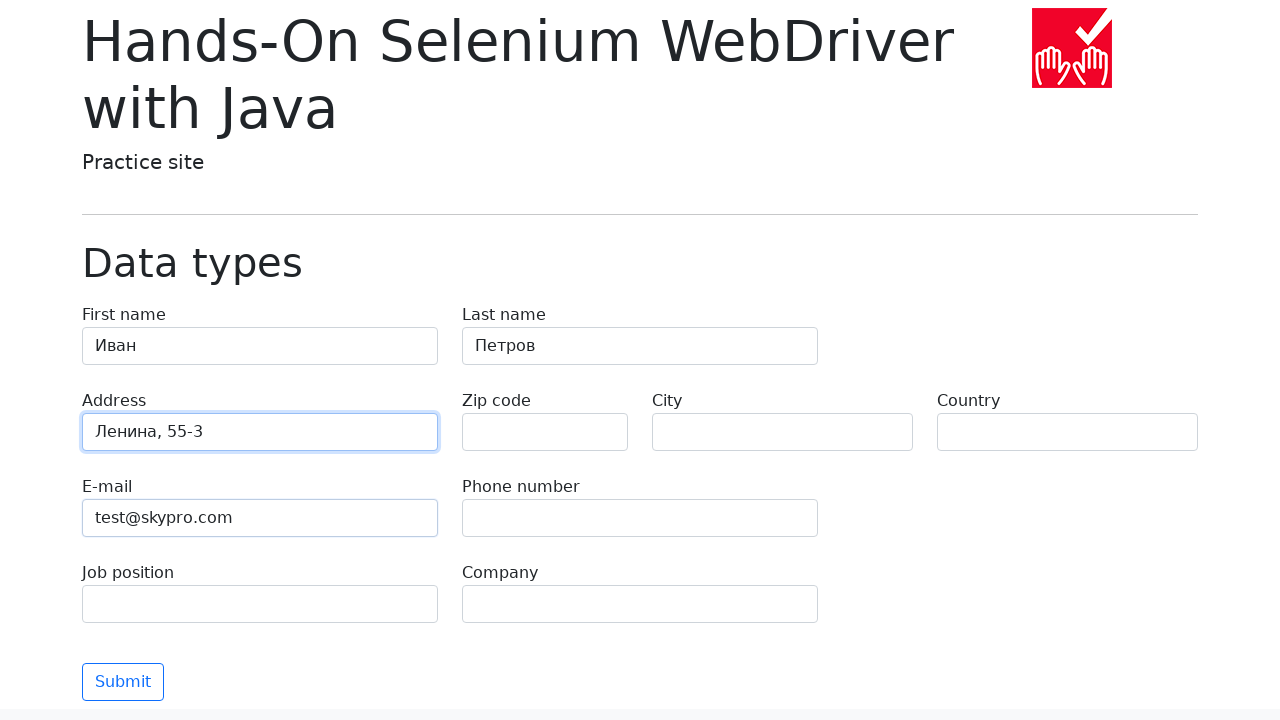

Filled phone field with '+7985899998787' on input[name='phone']
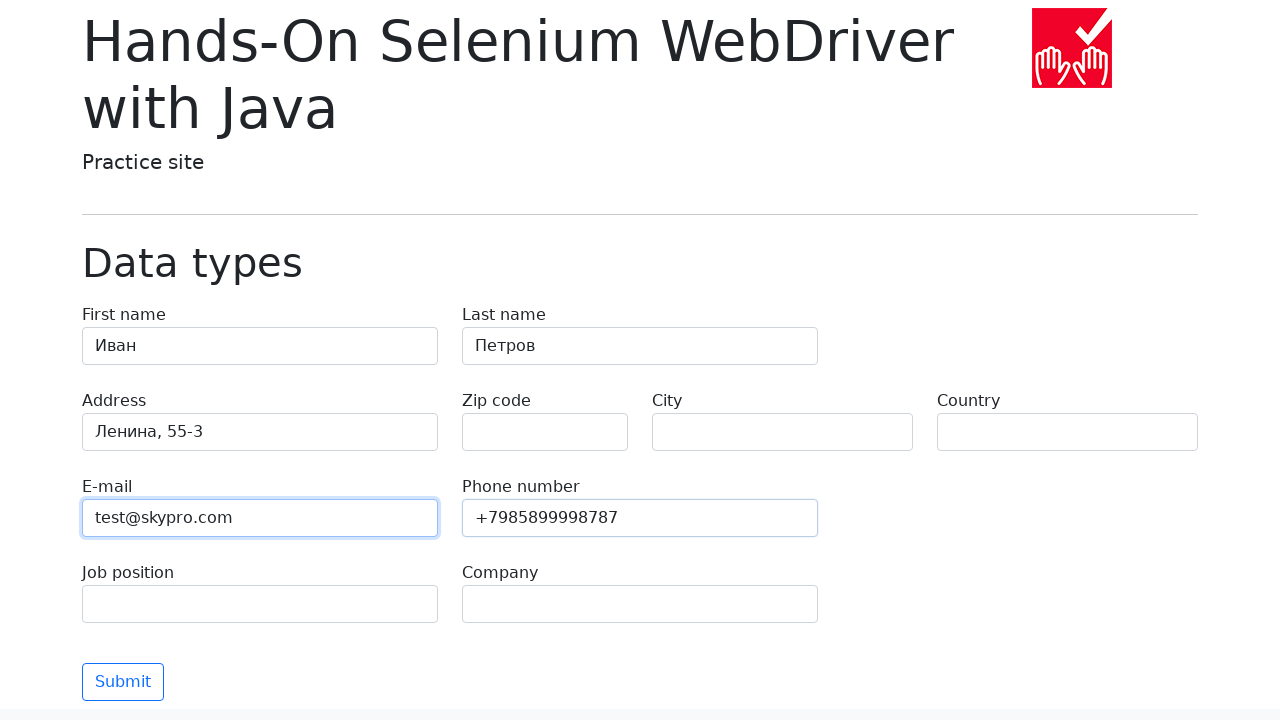

Left zip code field empty as required for validation test on input[name='zip-code']
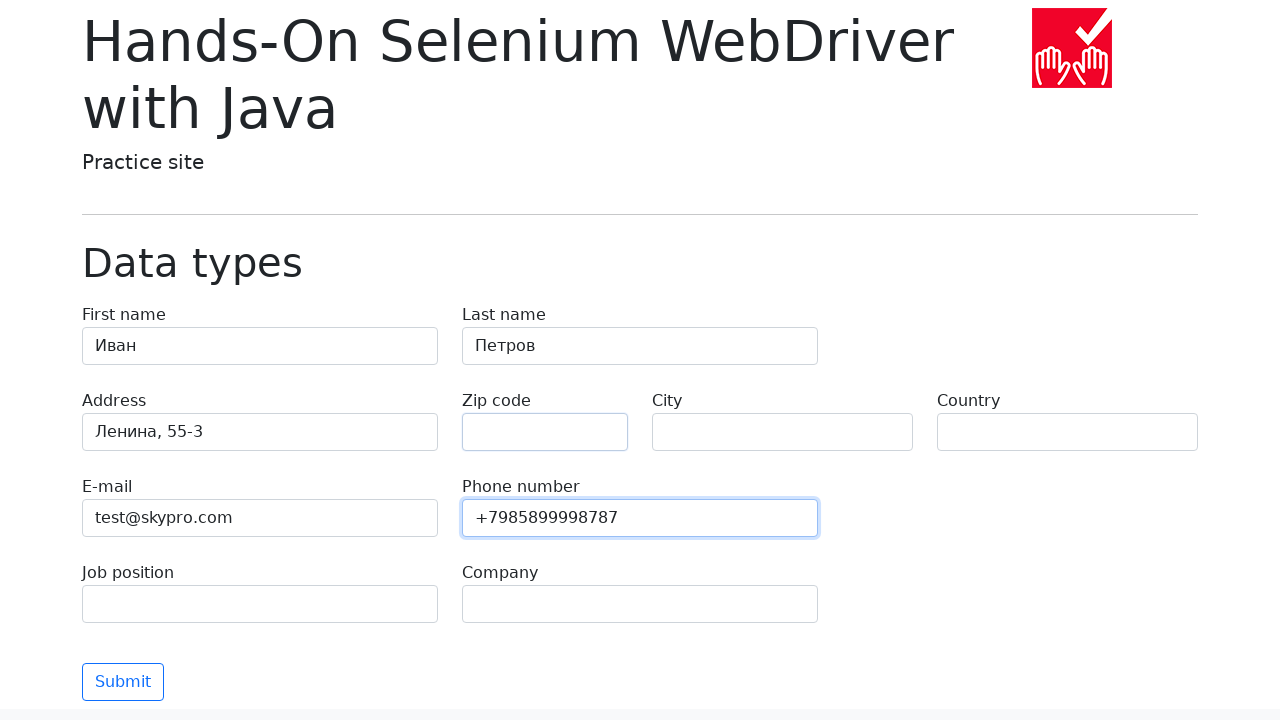

Filled city field with 'Москва' on input[name='city']
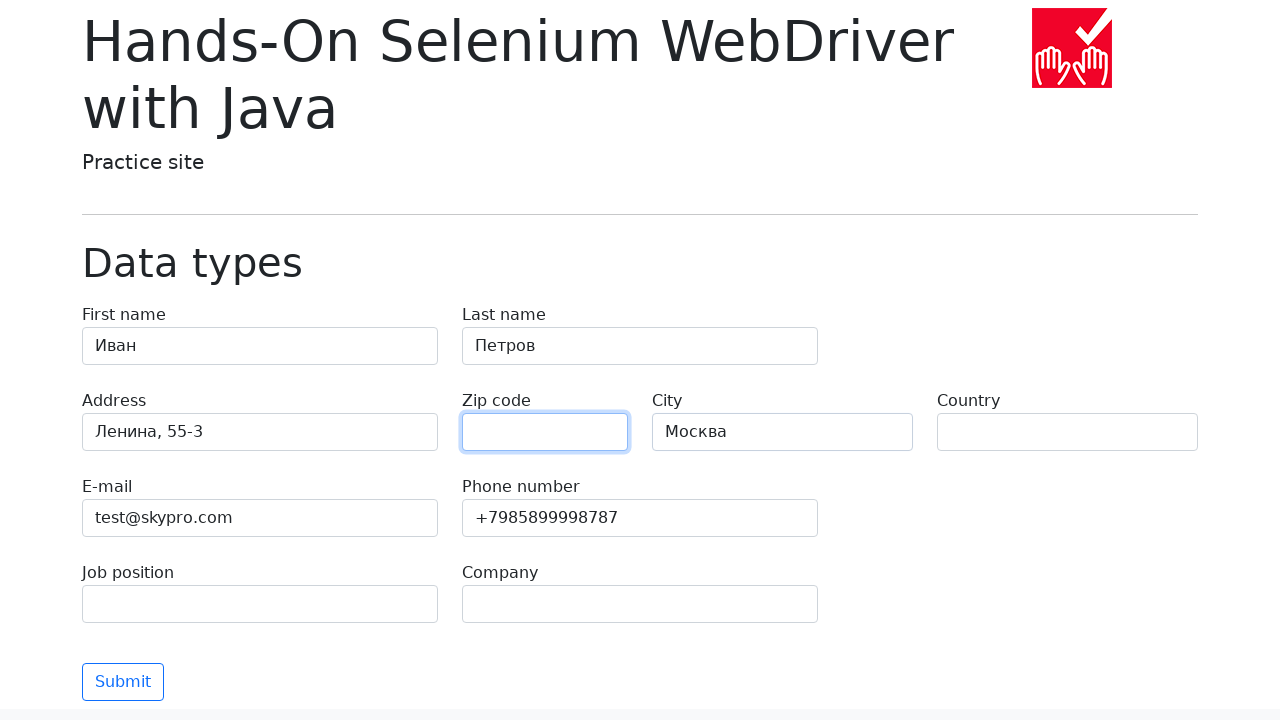

Filled country field with 'Россия' on input[name='country']
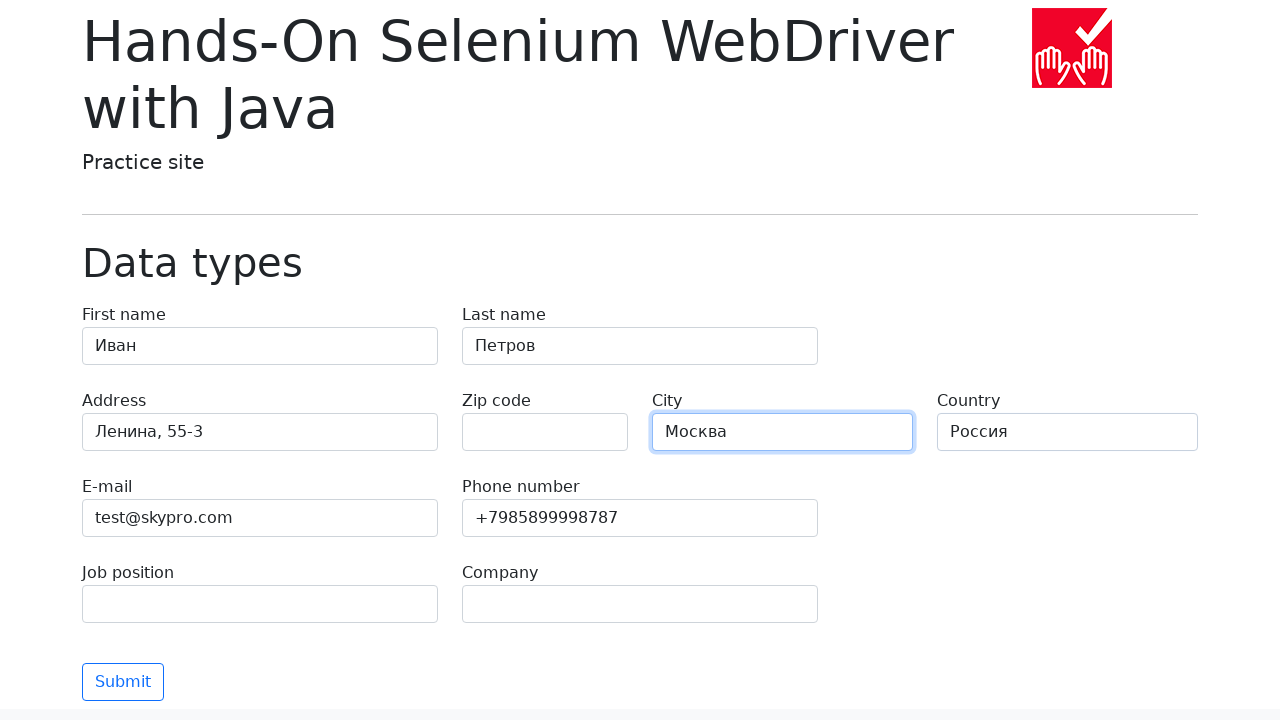

Filled job position field with 'QA' on input[name='job-position']
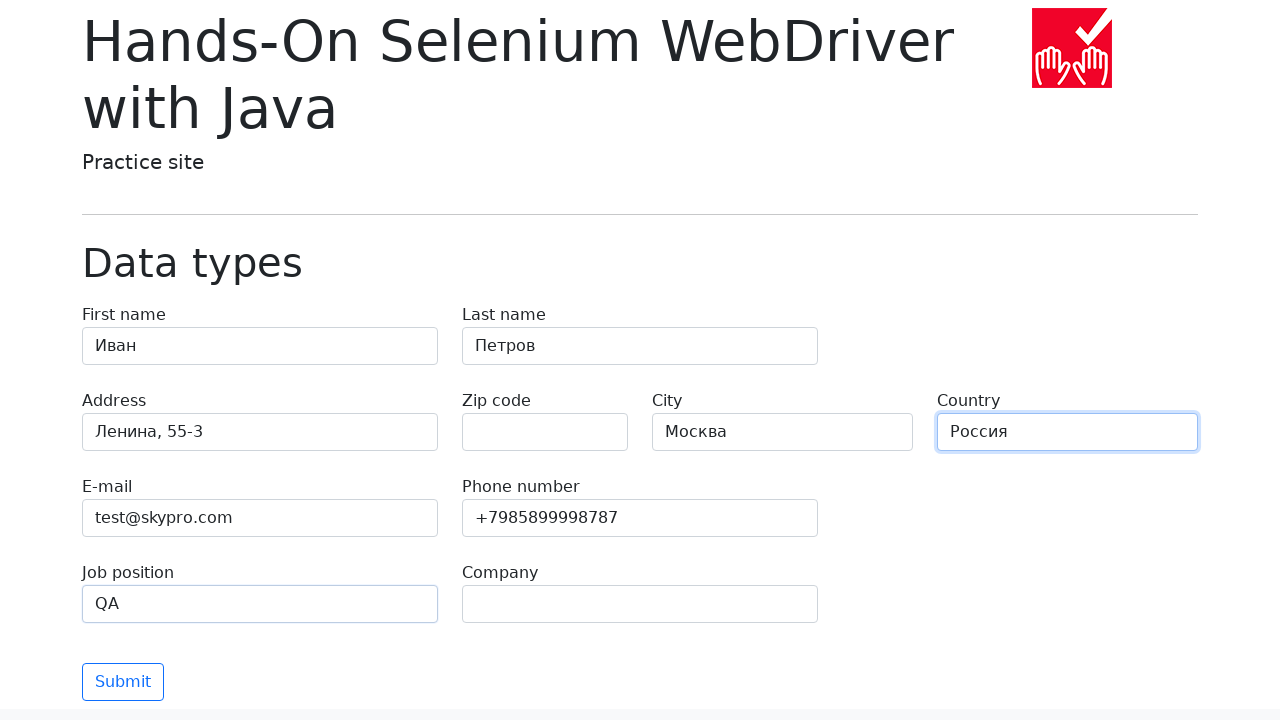

Filled company field with 'SkyPro' on input[name='company']
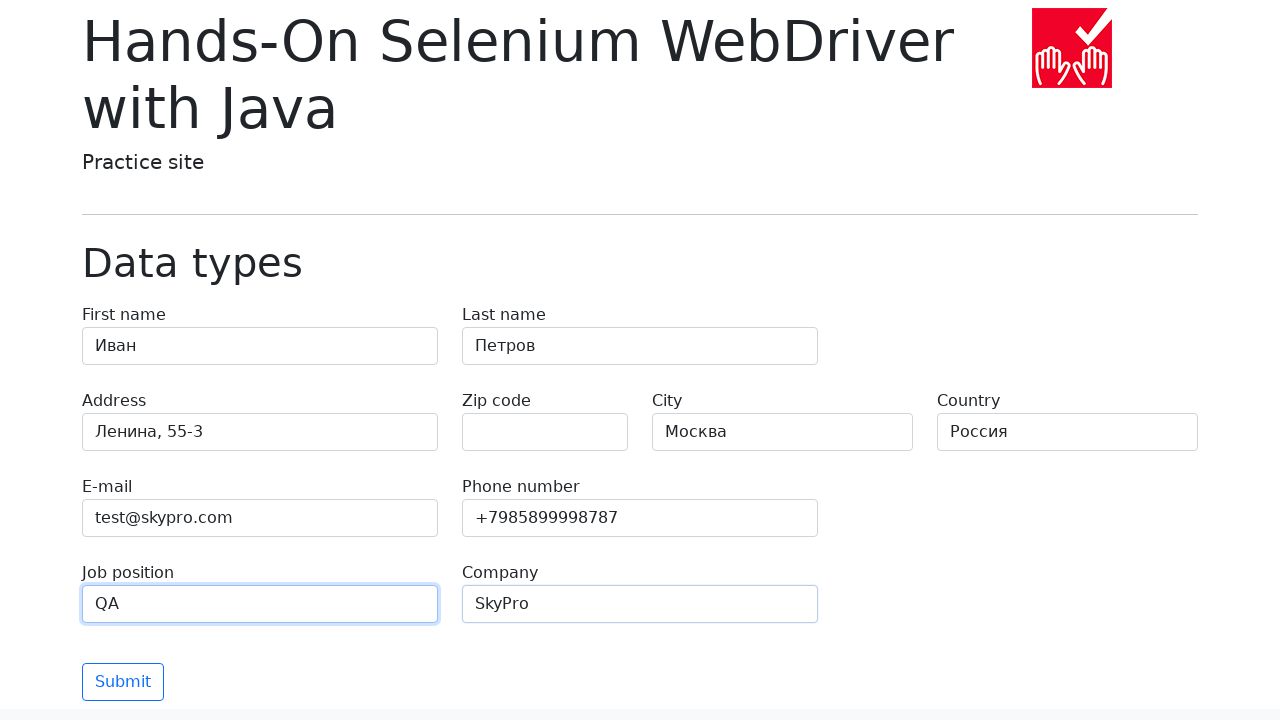

Clicked Submit button to submit the form at (123, 682) on button:has-text('Submit')
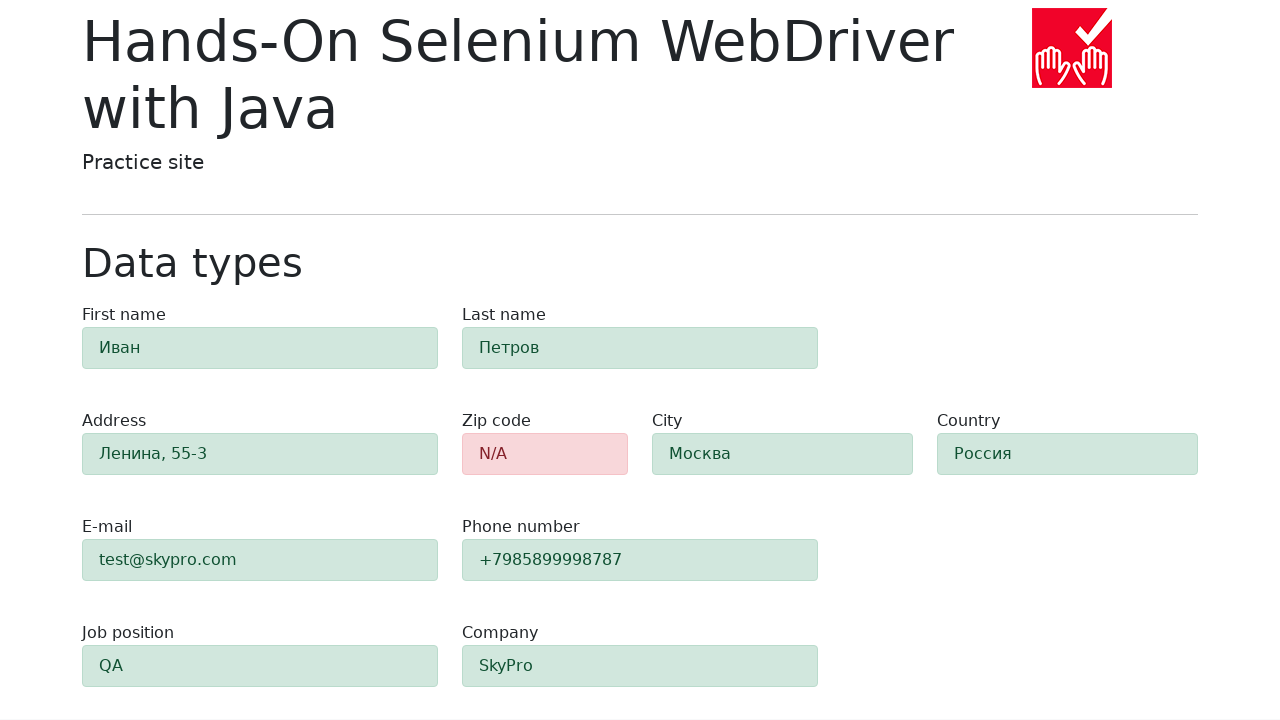

Form validation completed - zip code field shows validation error as expected
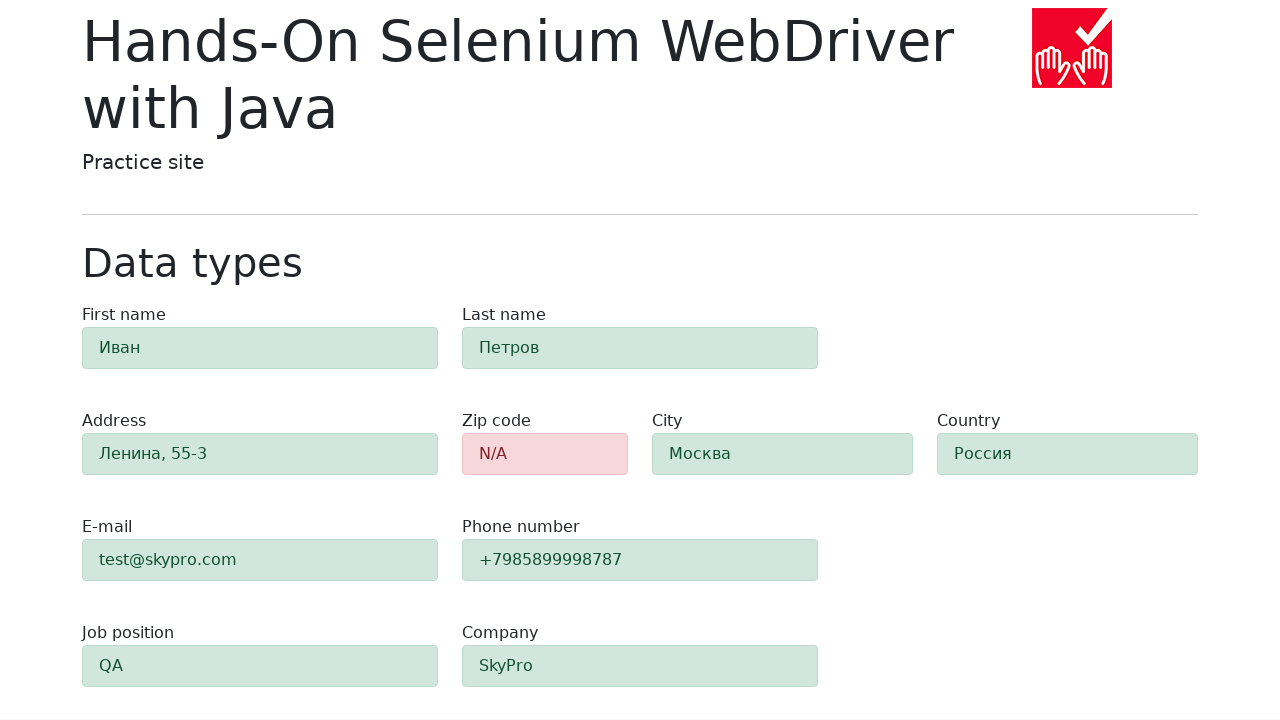

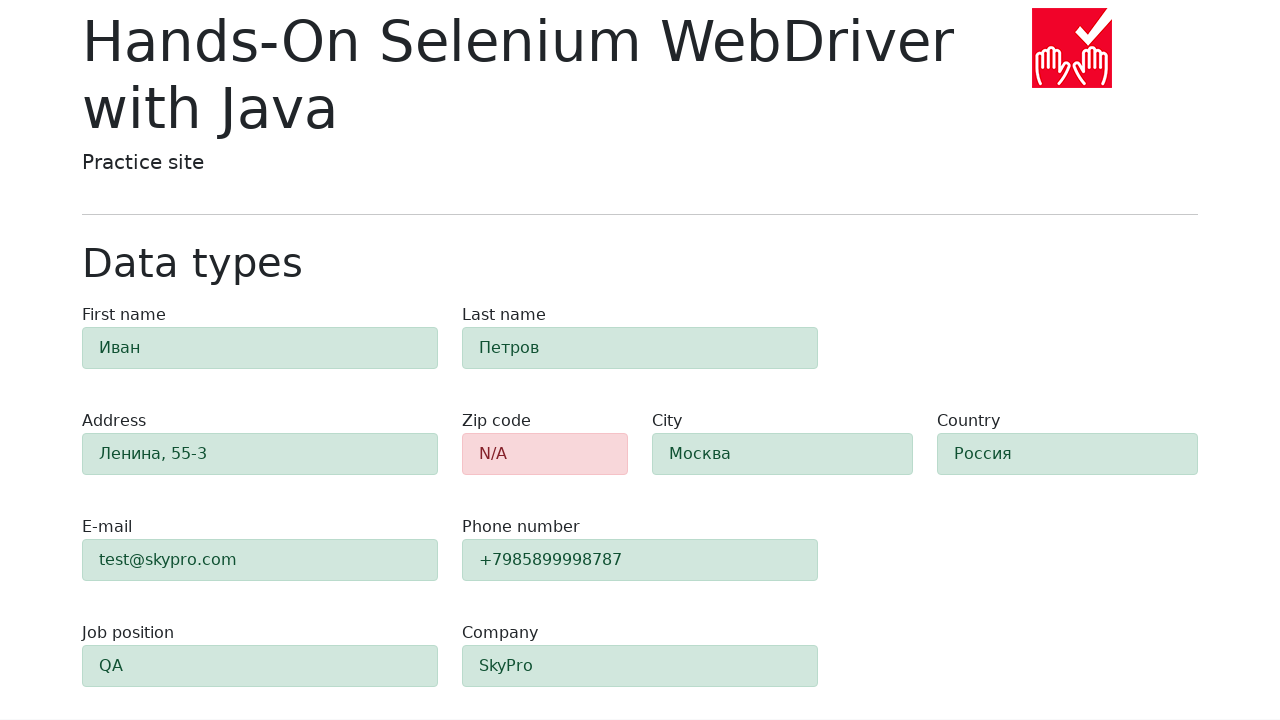